Navigates to the Nike India website homepage and maximizes the browser window

Starting URL: https://www.nike.com/in/

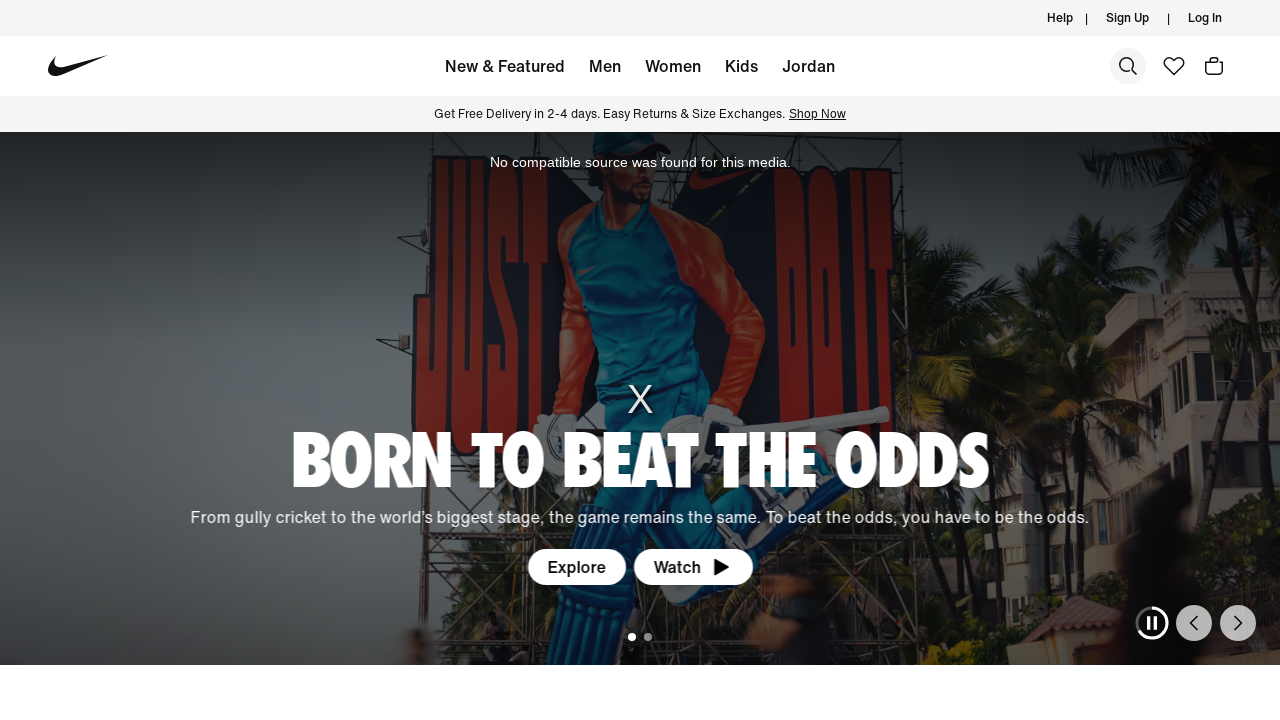

Navigated to Nike India website homepage
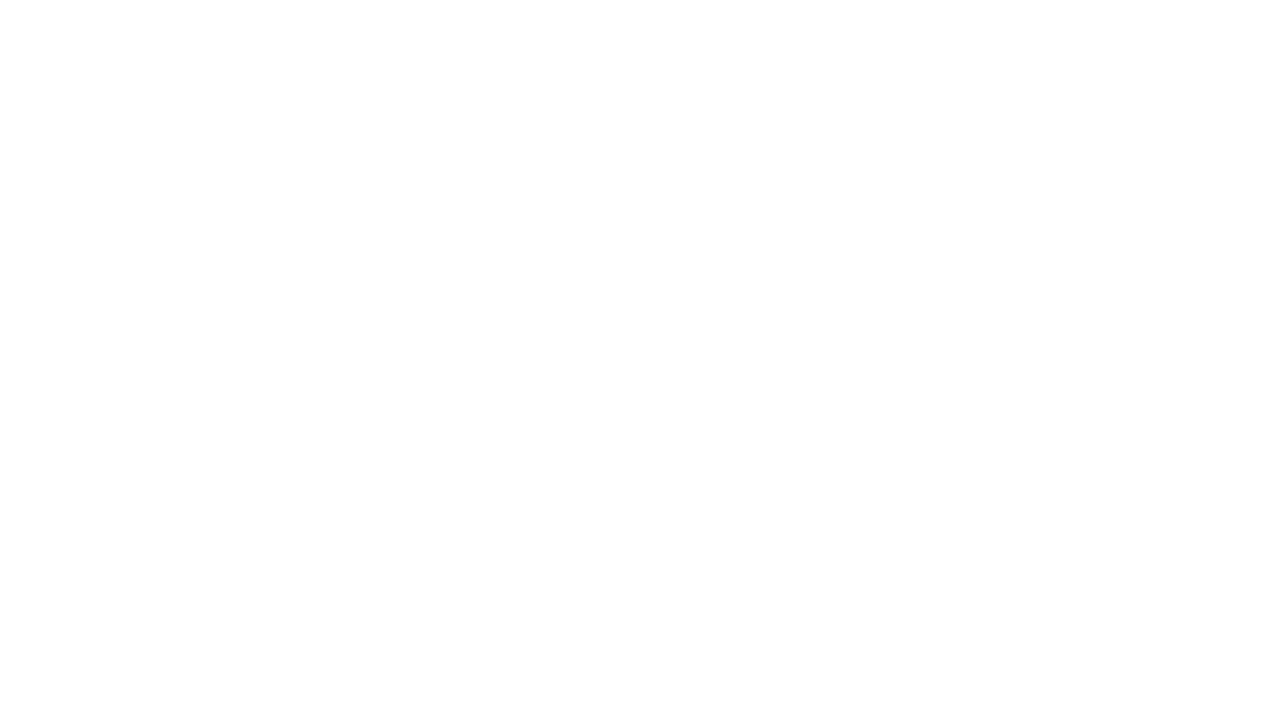

Maximized browser window to 1920x1080
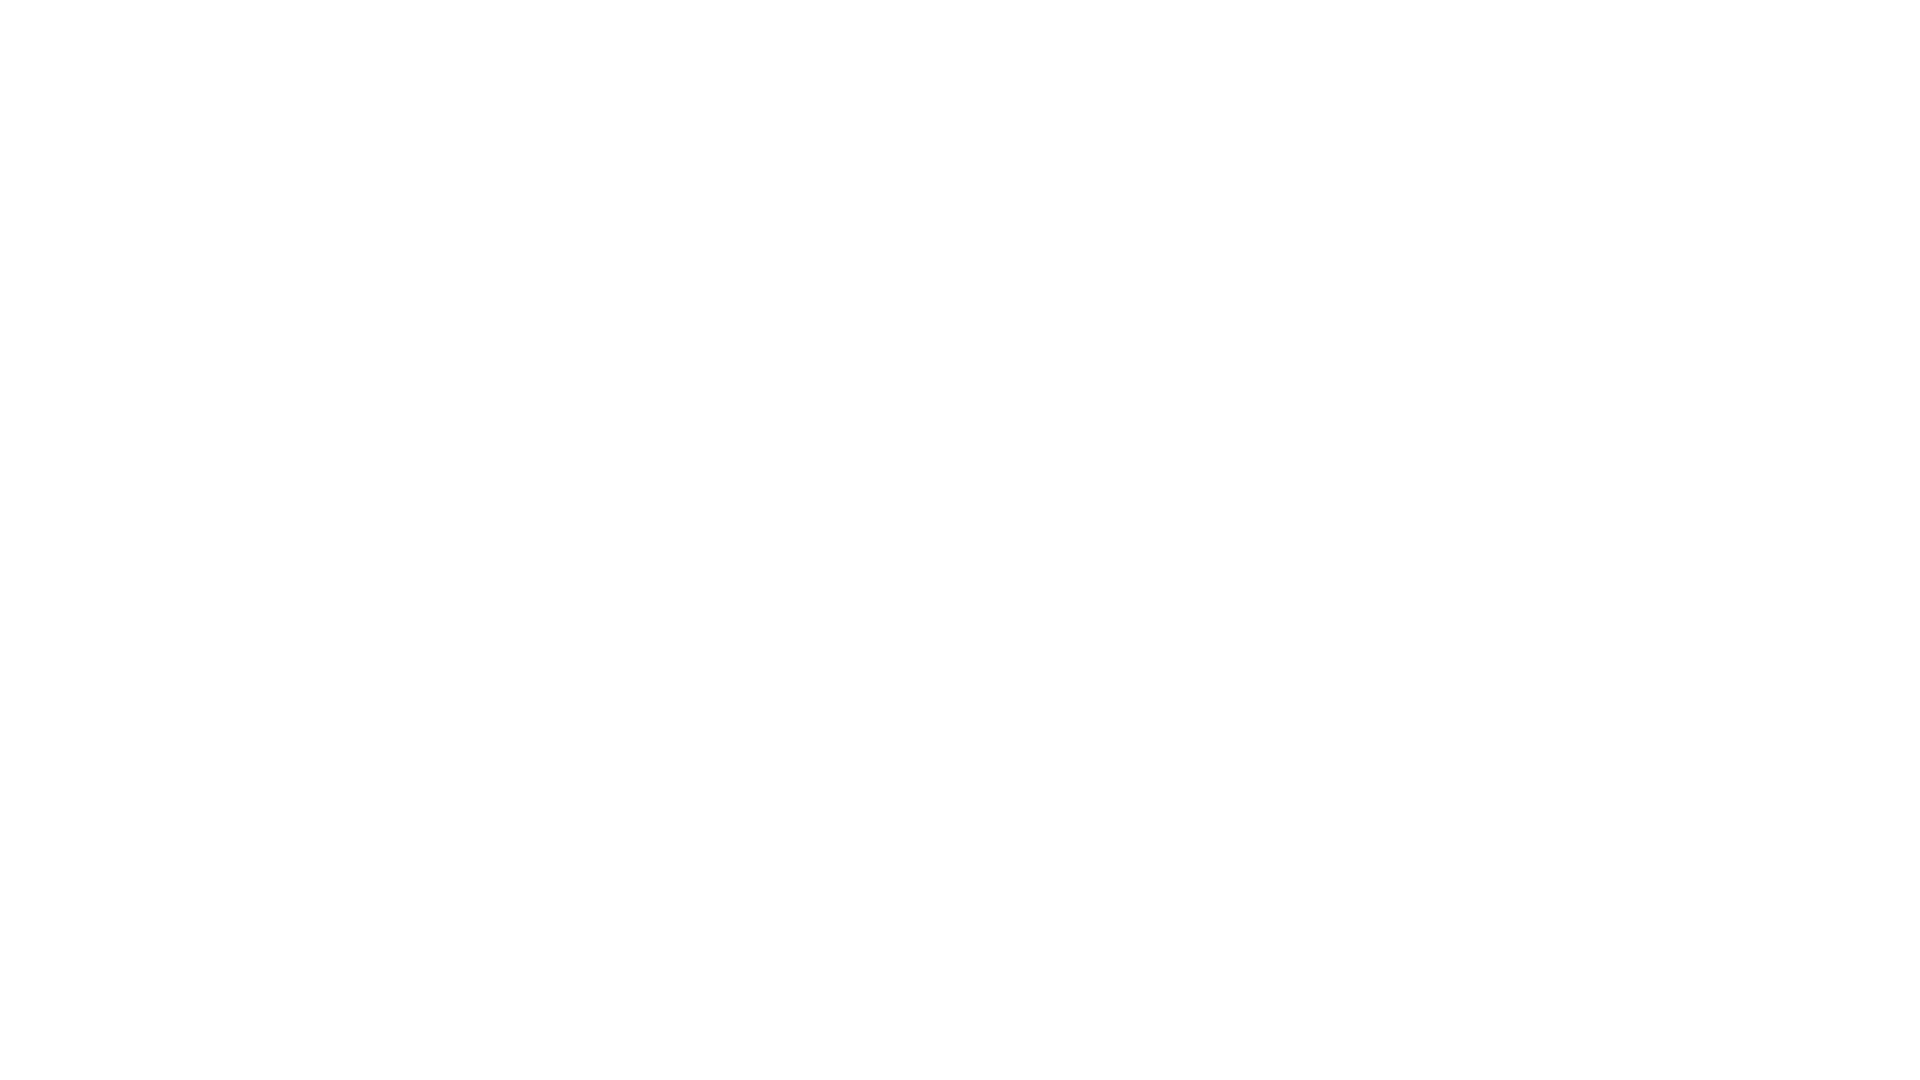

Page loaded and DOM content rendered
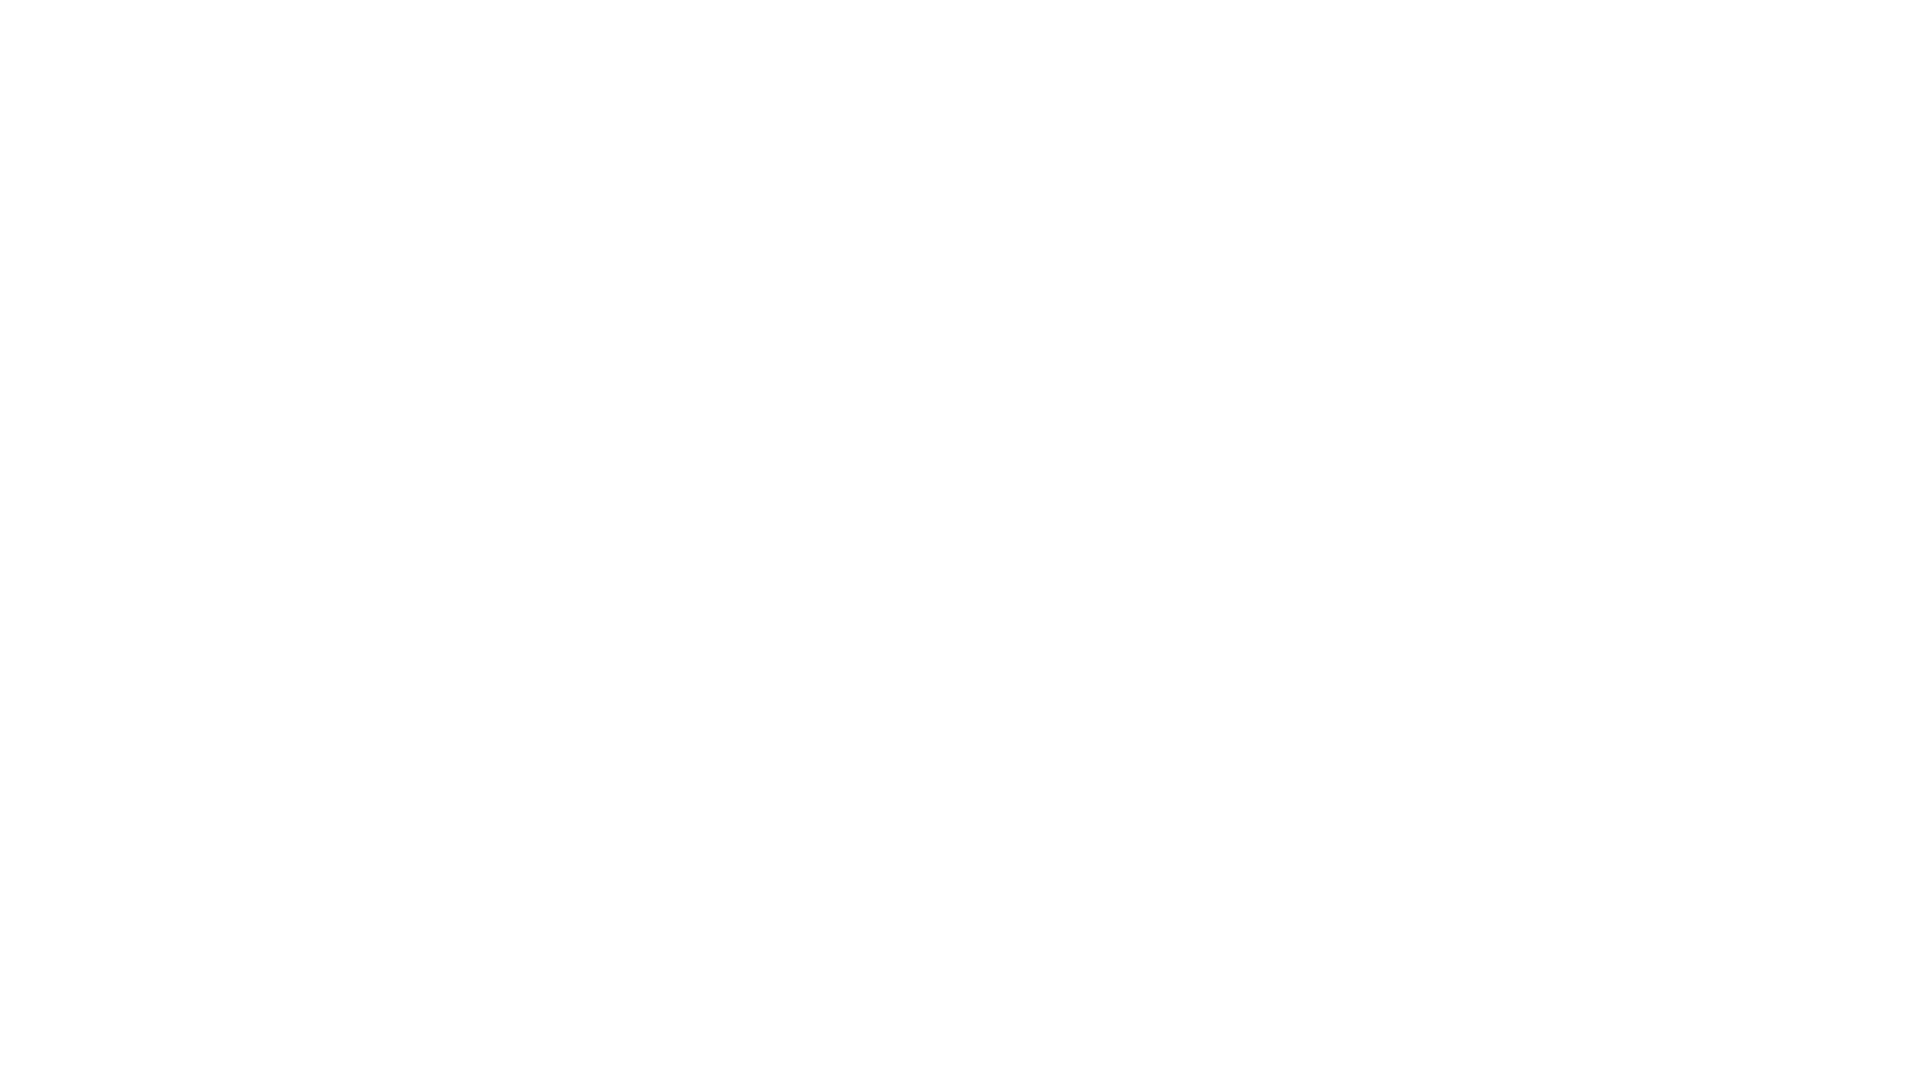

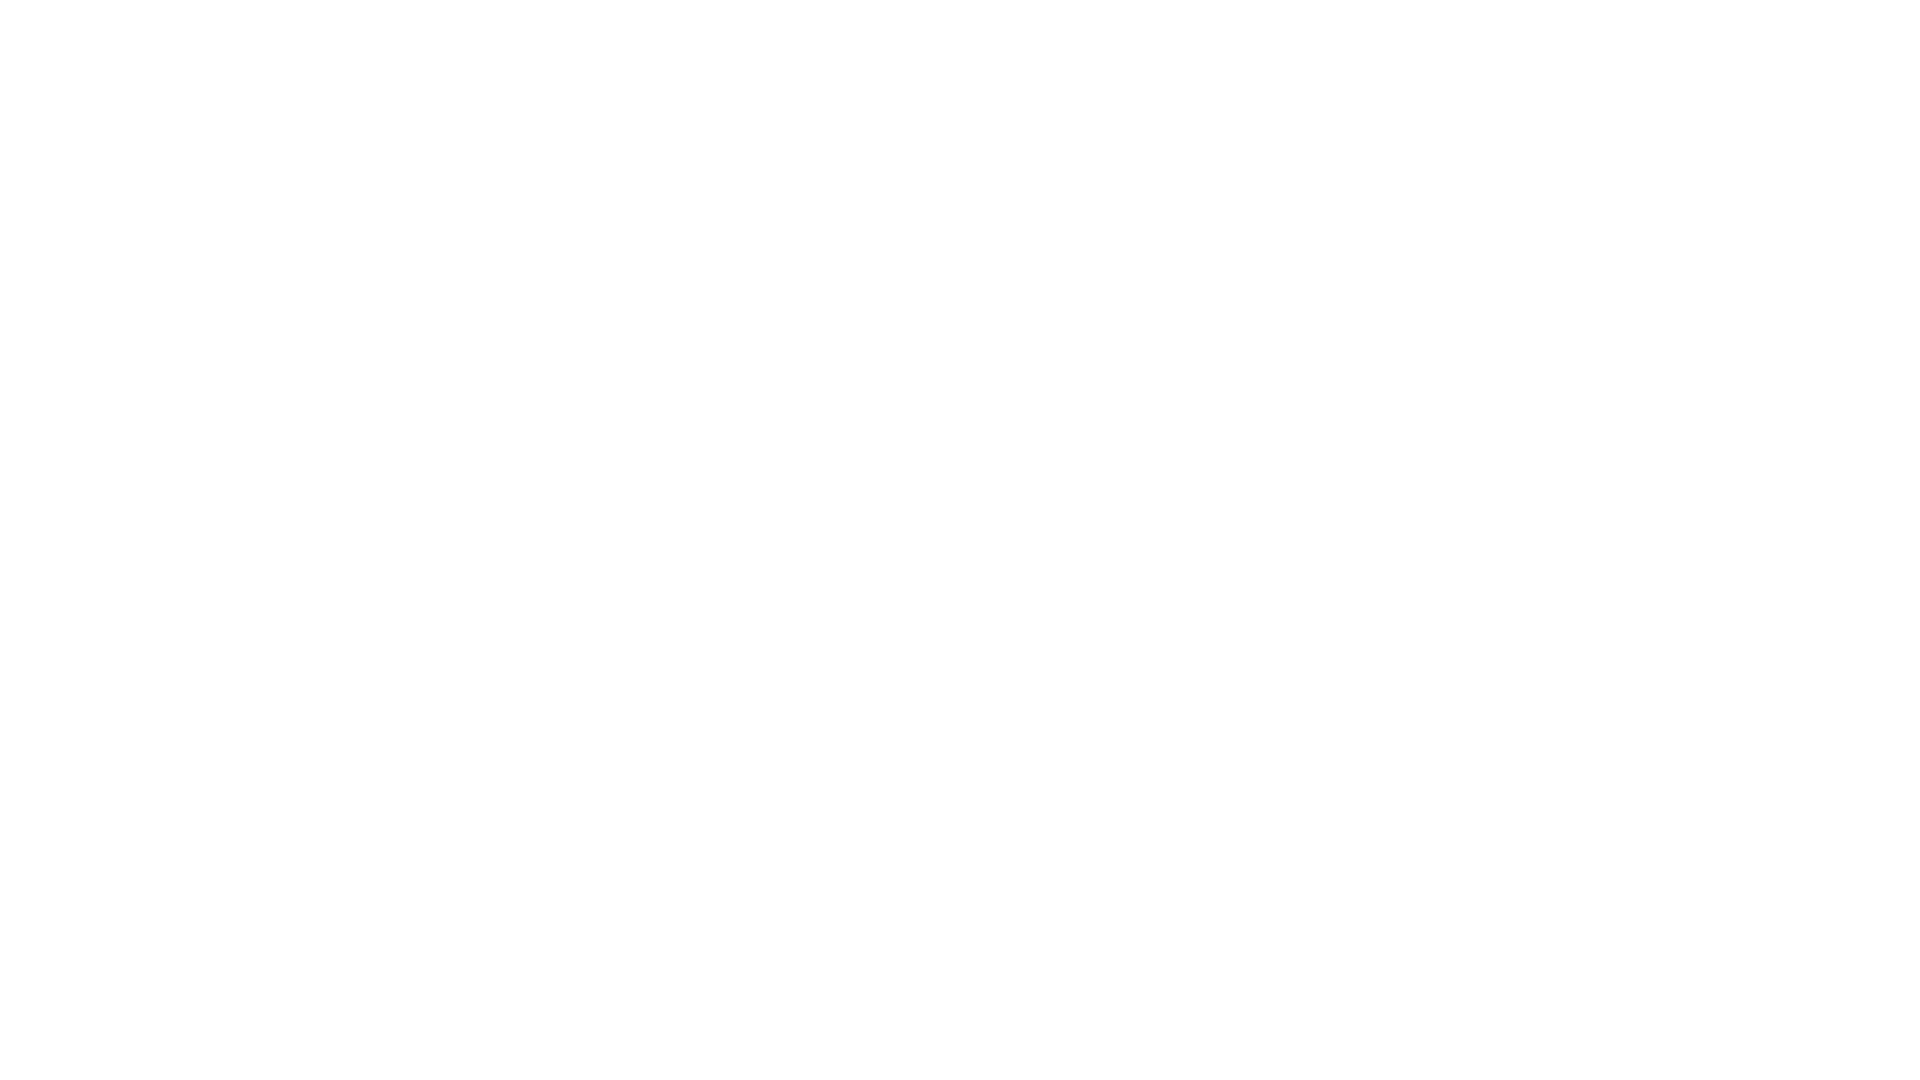